Verifies that the online payment section header displays the expected text about commission-free top-up

Starting URL: https://www.mts.by/

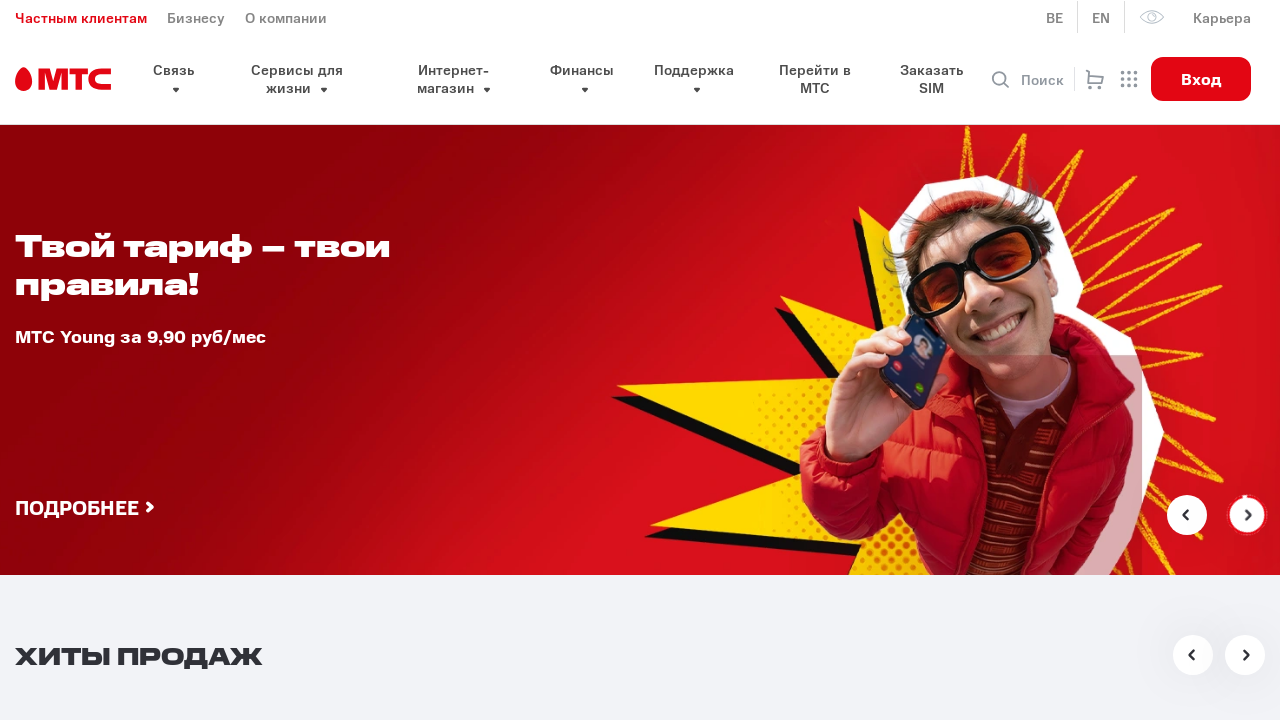

Online payment section header element loaded
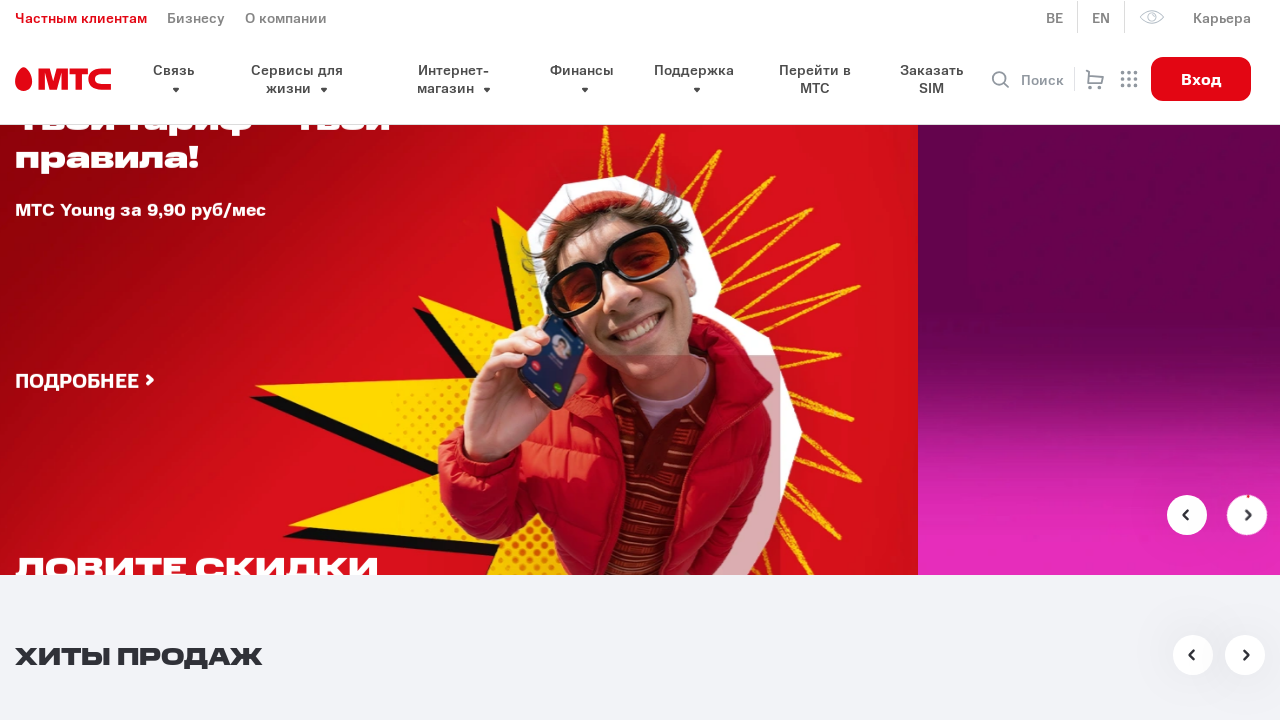

Verified section header displays expected text about commission-free top-up (Онлайн пополнение)
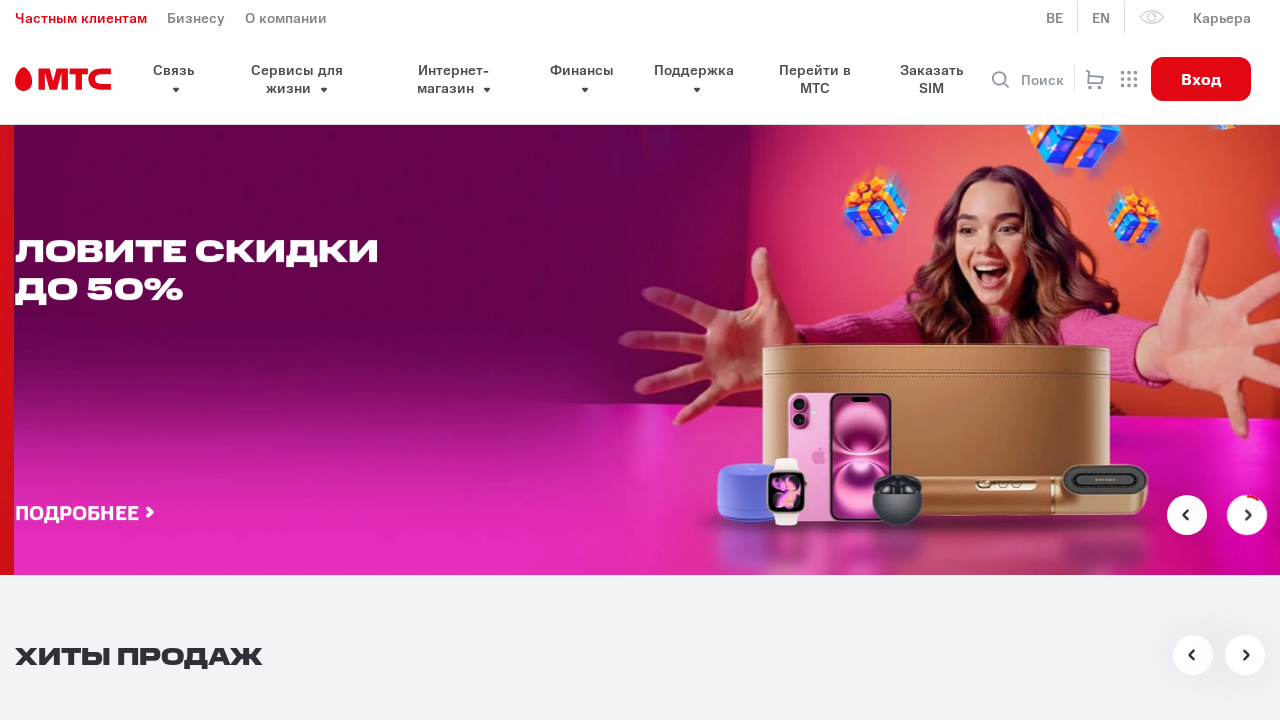

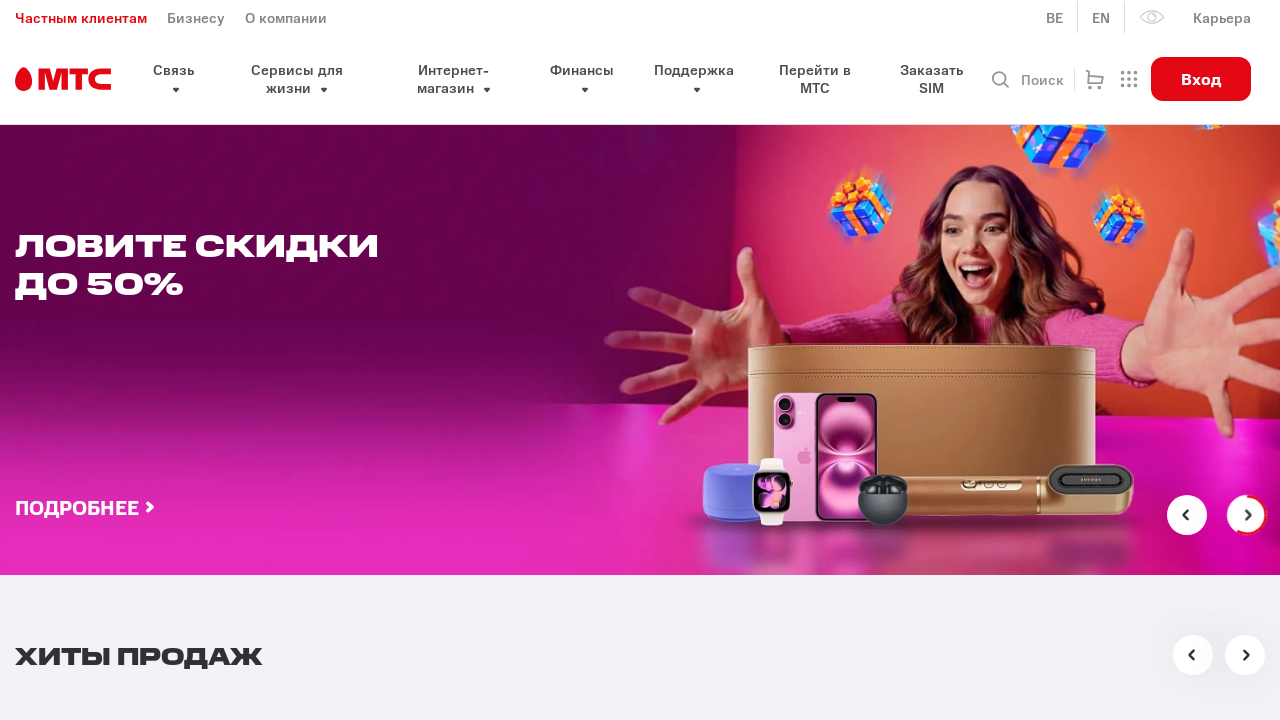